Tests radio button selection functionality by verifying default selection and then randomly selecting a different sport option

Starting URL: http://samples.gwtproject.org/samples/Showcase/Showcase.html#!CwRadioButton

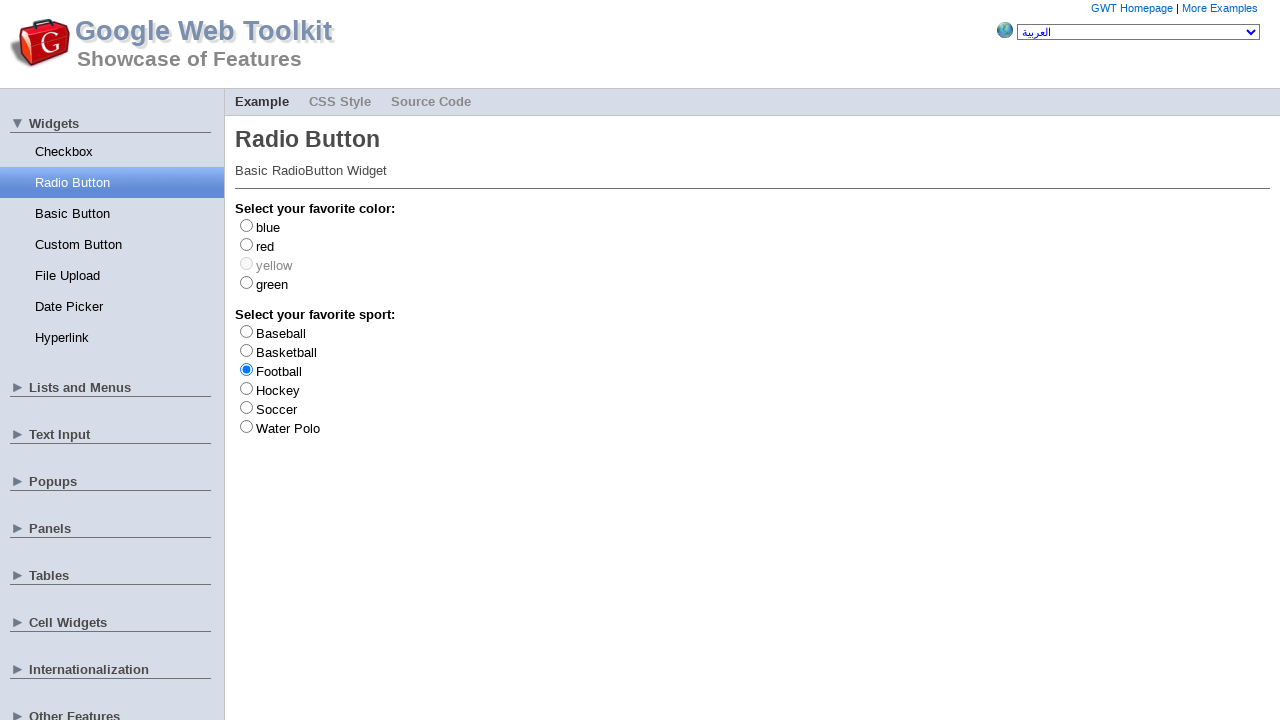

Waited 3 seconds for page to load
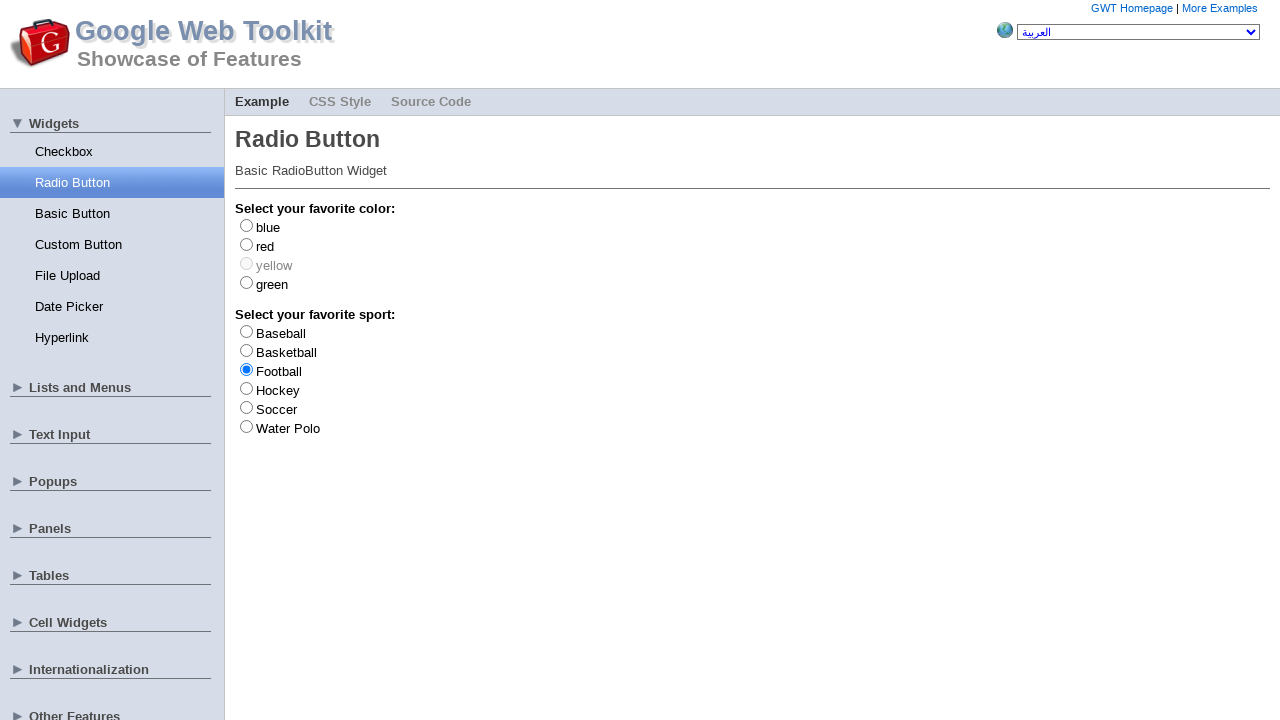

Located Football radio button
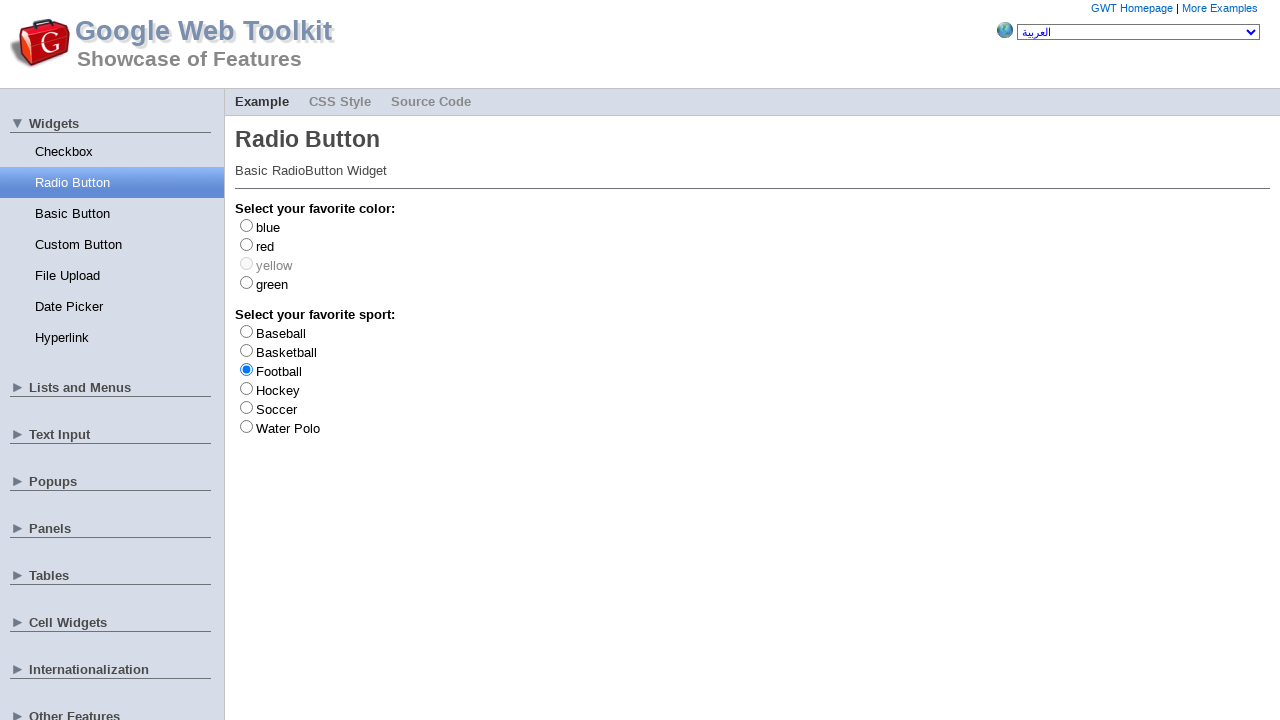

Verified Football is selected by default
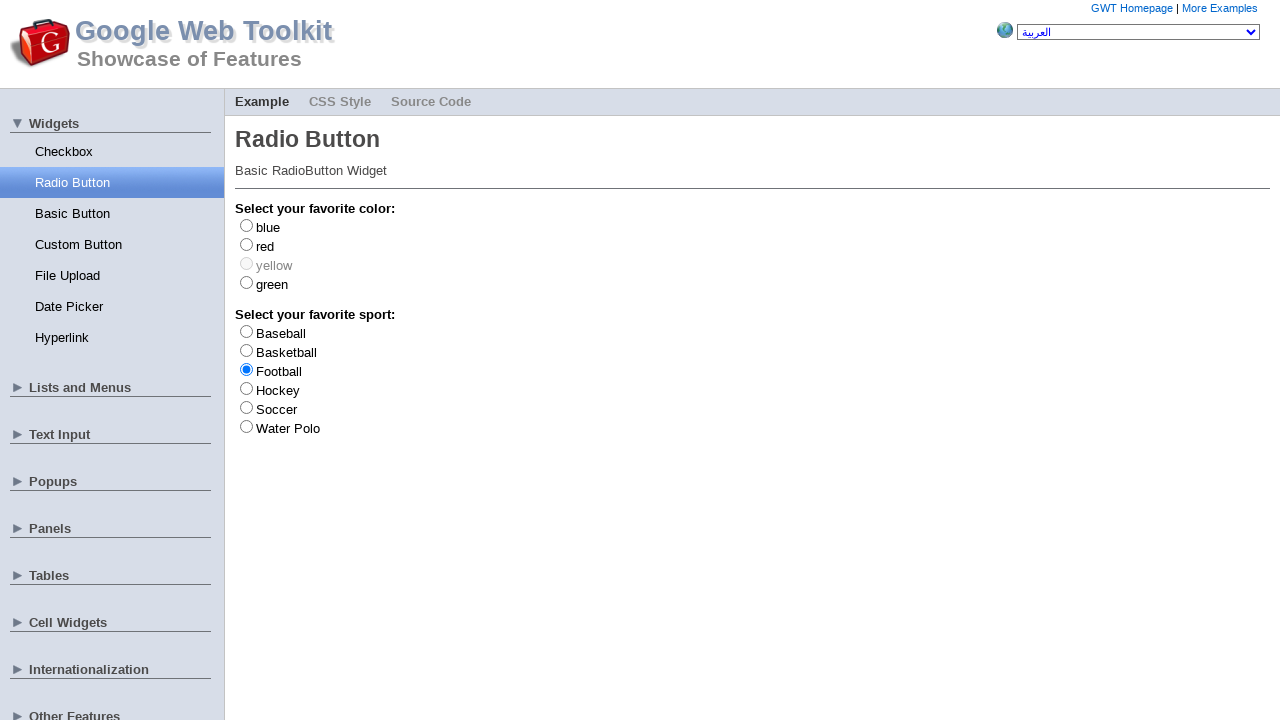

Randomly selected sport: Soccer
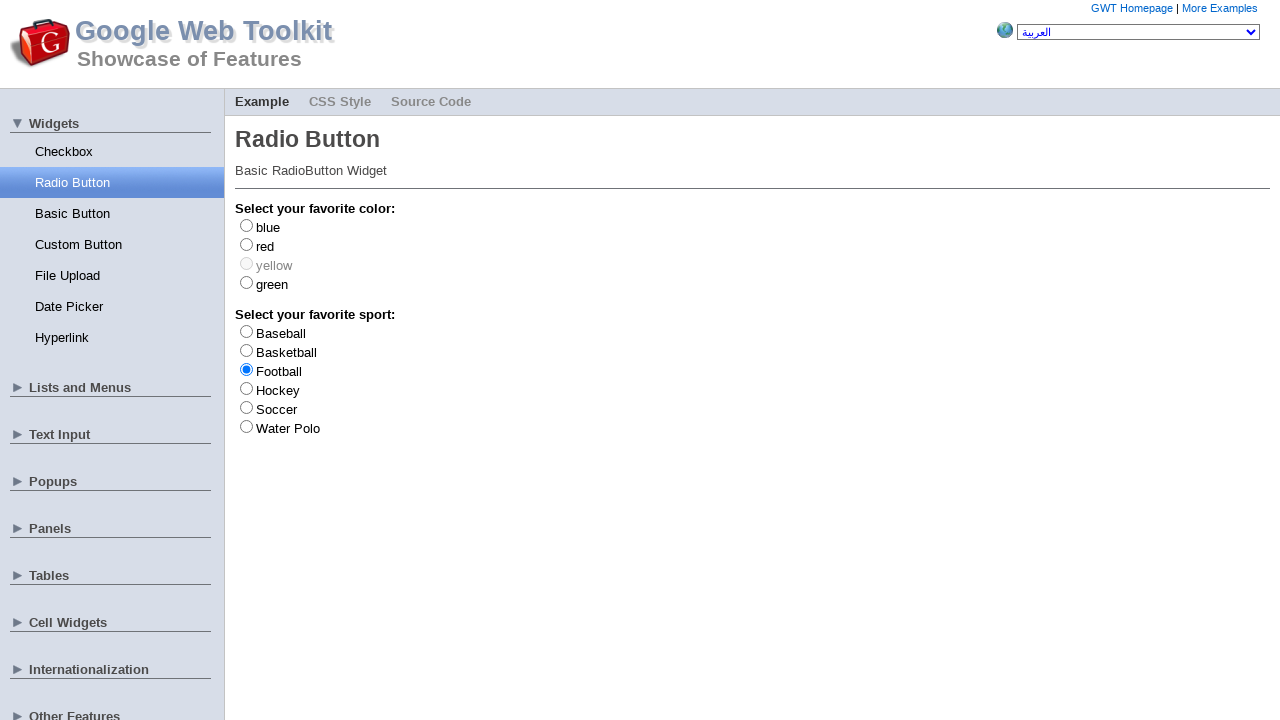

Located Soccer radio button
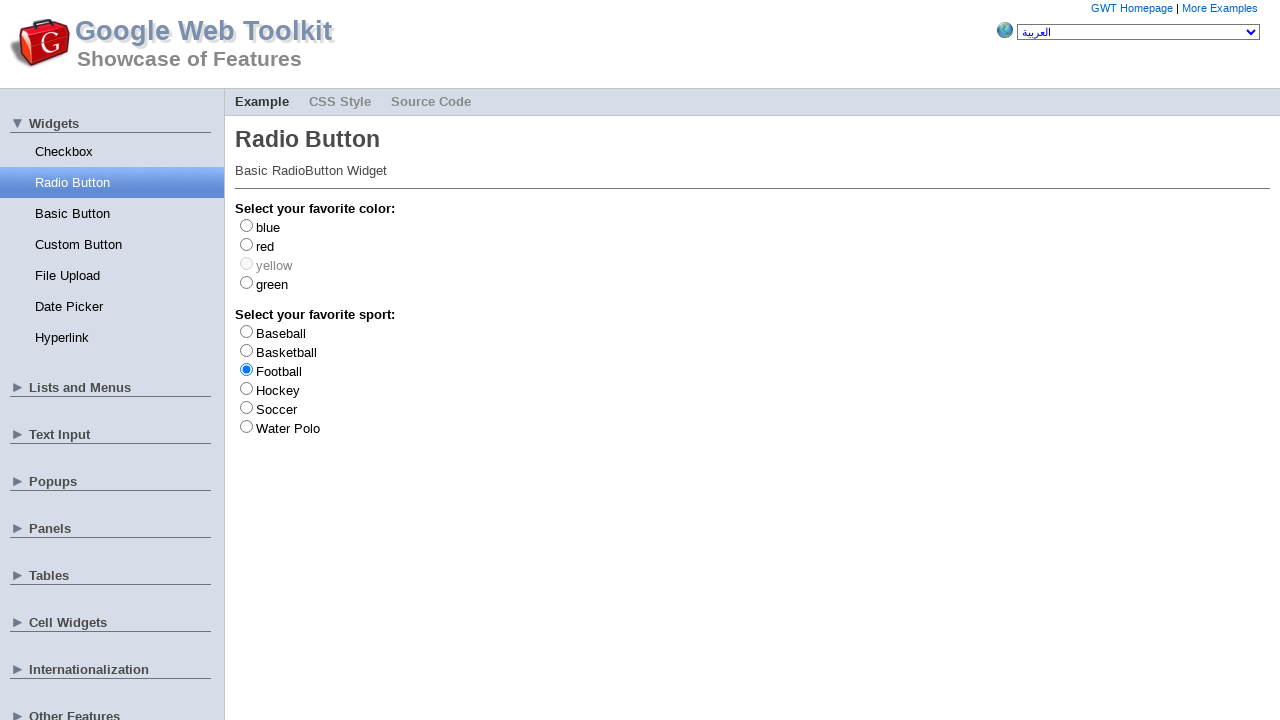

Clicked Soccer radio button at (246, 407) on #gwt-debug-cwRadioButton-sport-Soccer-input
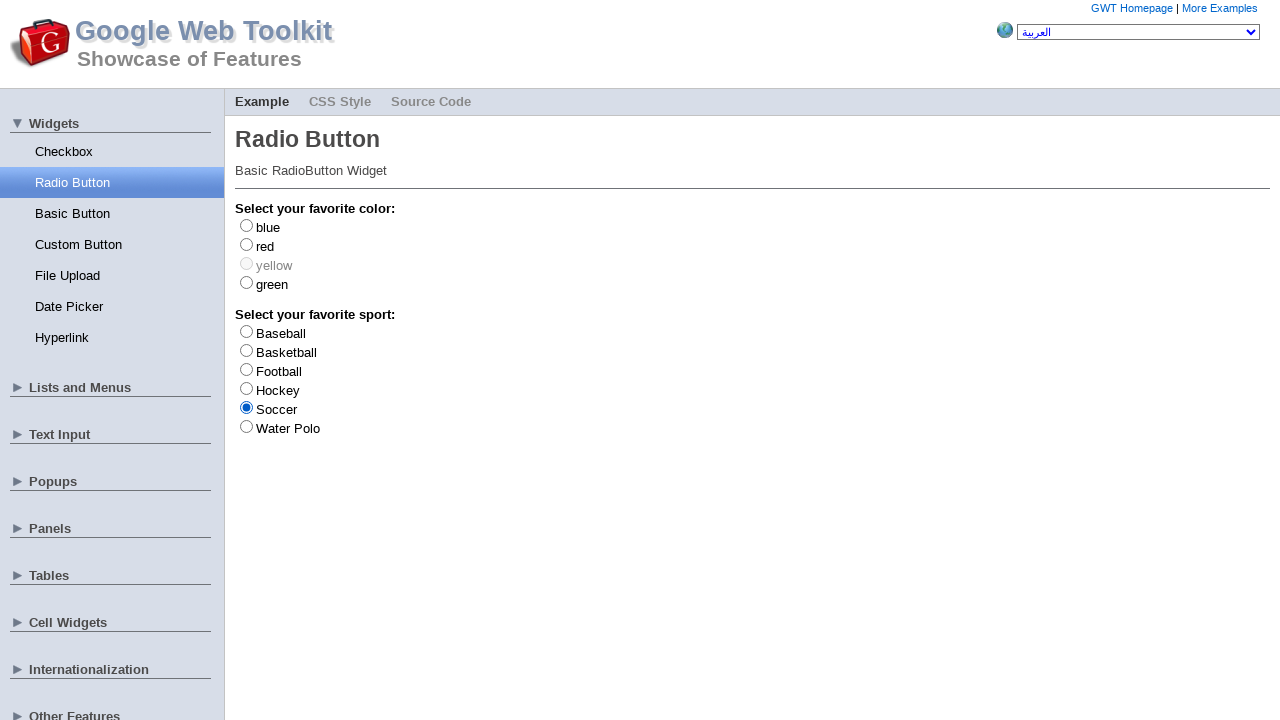

Verified Soccer radio button is now selected
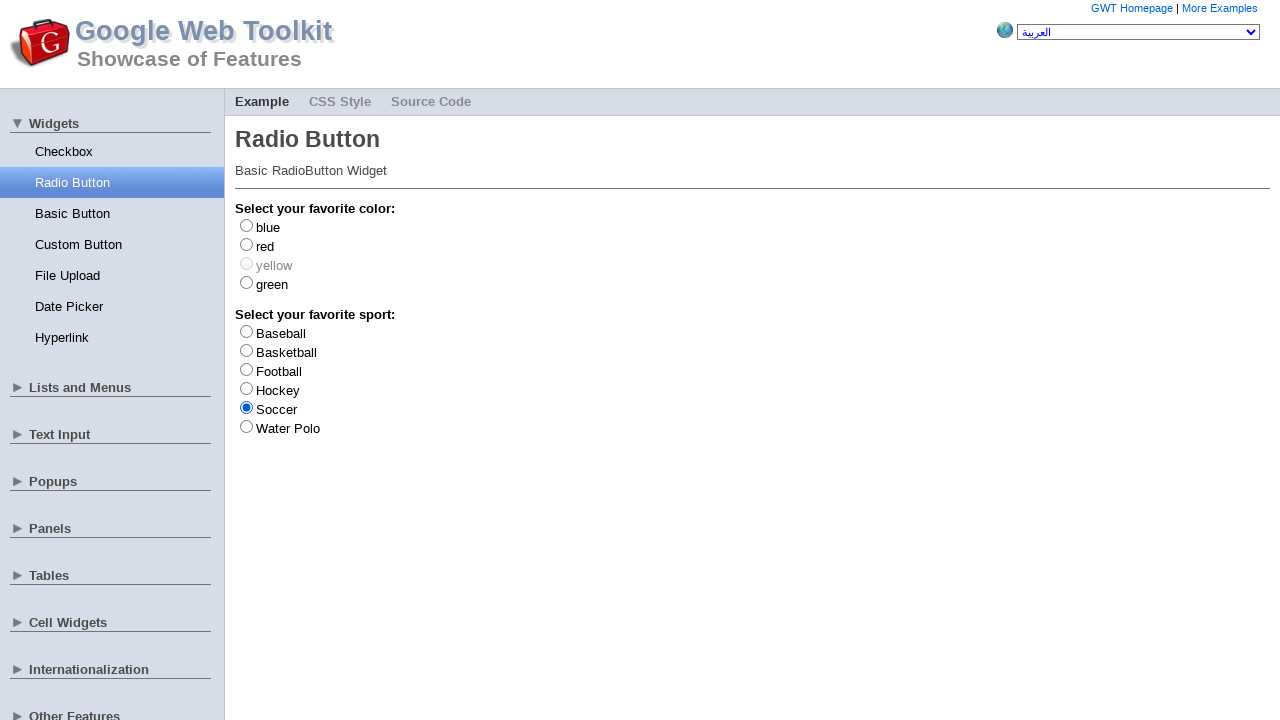

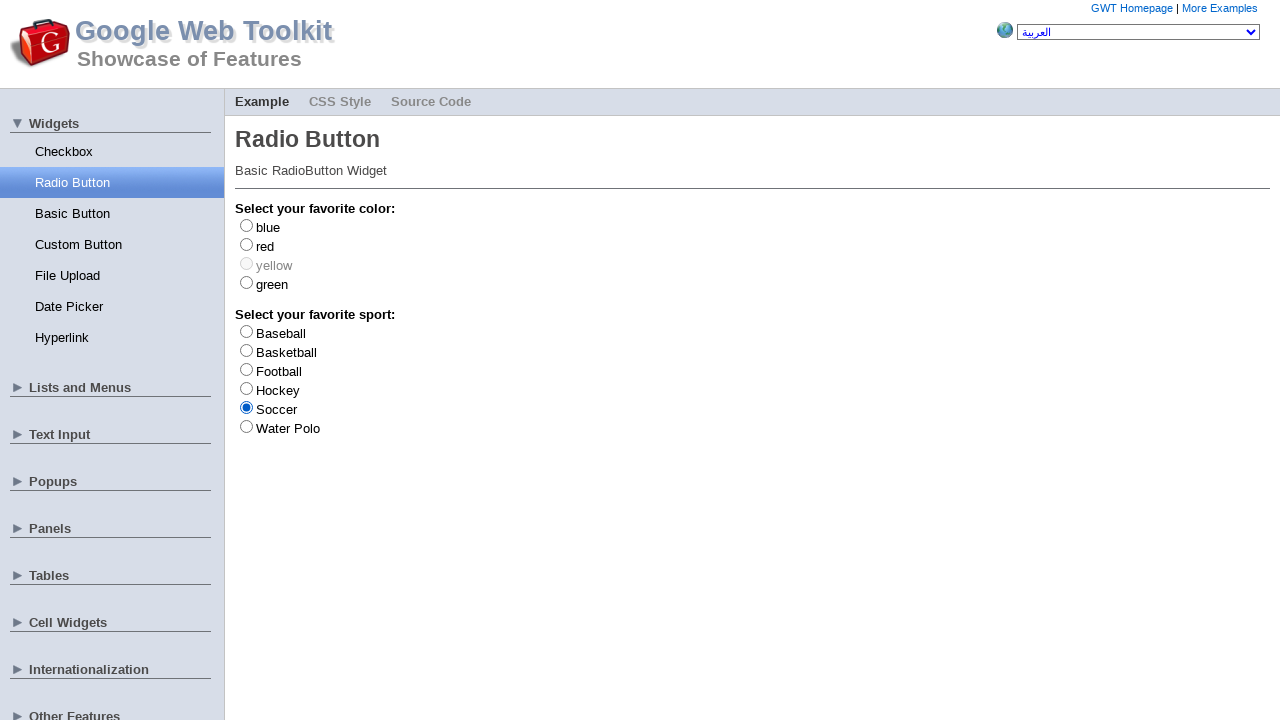